Tests interaction with a web table by changing the items per page dropdown to show 30 items and then scrolling within the grid container

Starting URL: http://demo.automationtesting.in/WebTable.html

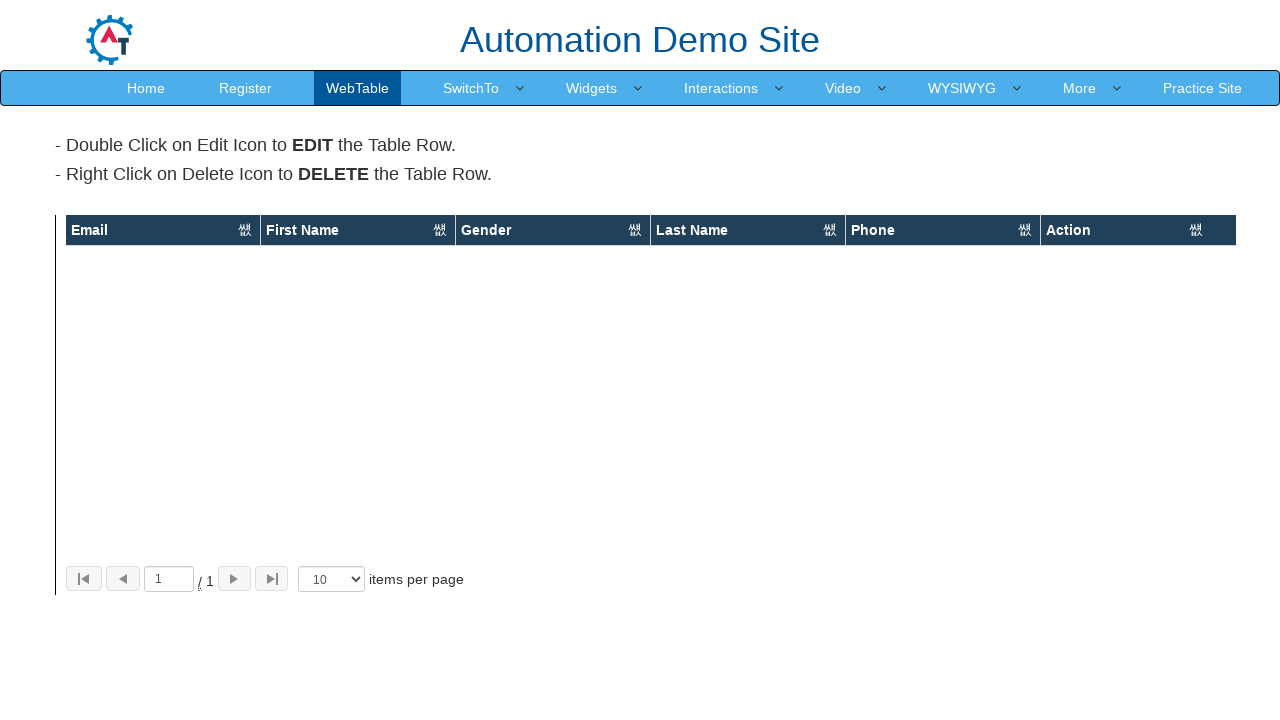

Selected '30' from items per page dropdown on xpath=//body/section[1]/div[1]/div[1]/div[3]/div[2]/div[1]/div[2]/select[1]
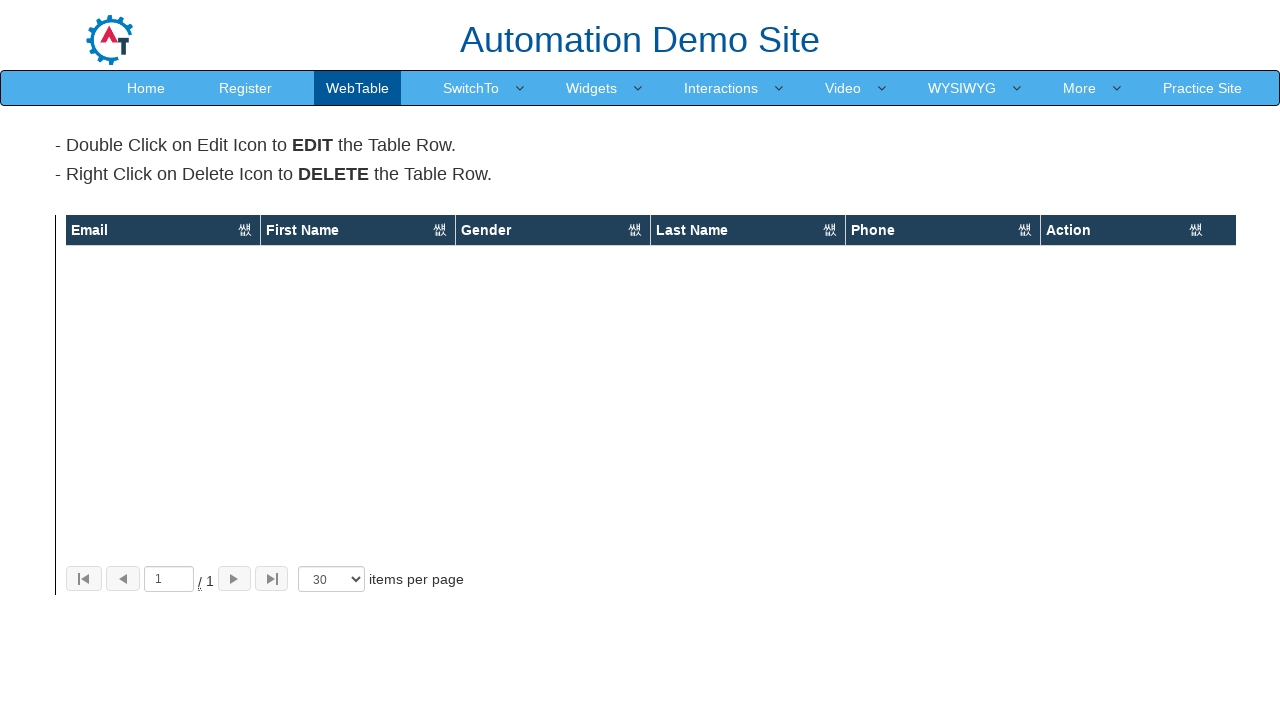

Waited for table to update after changing items per page
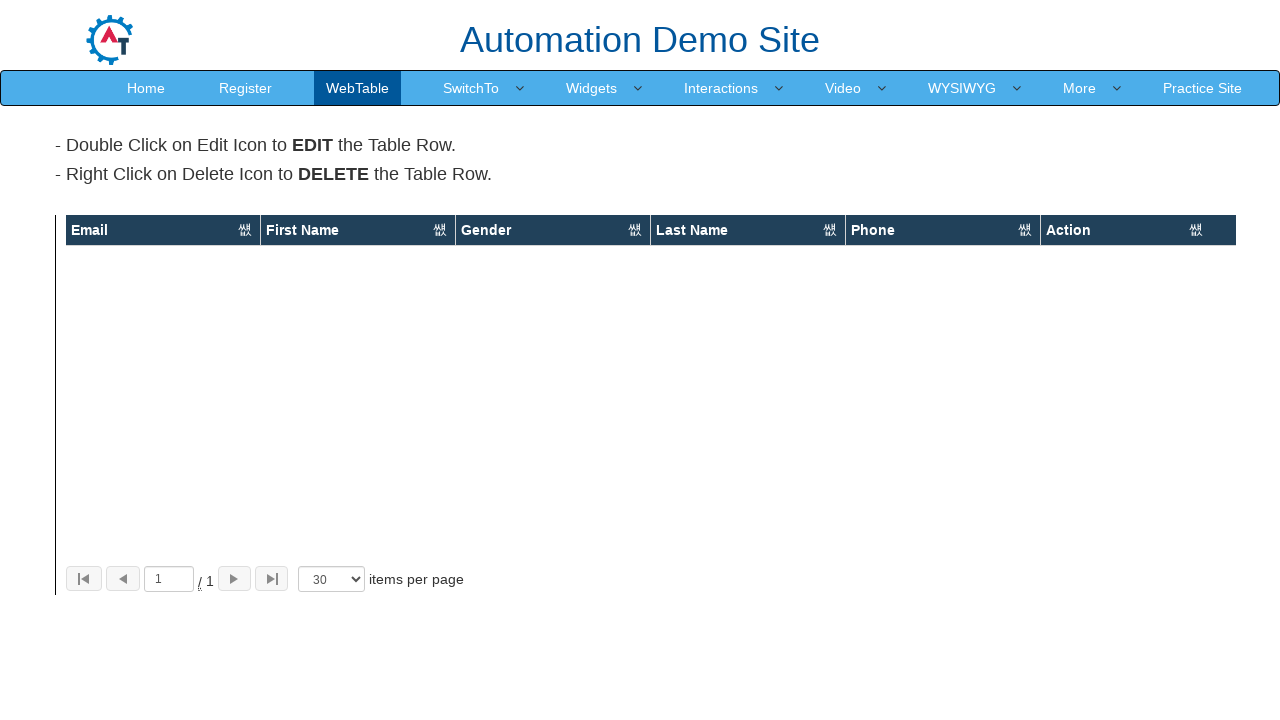

Scrolled grid container to position 500
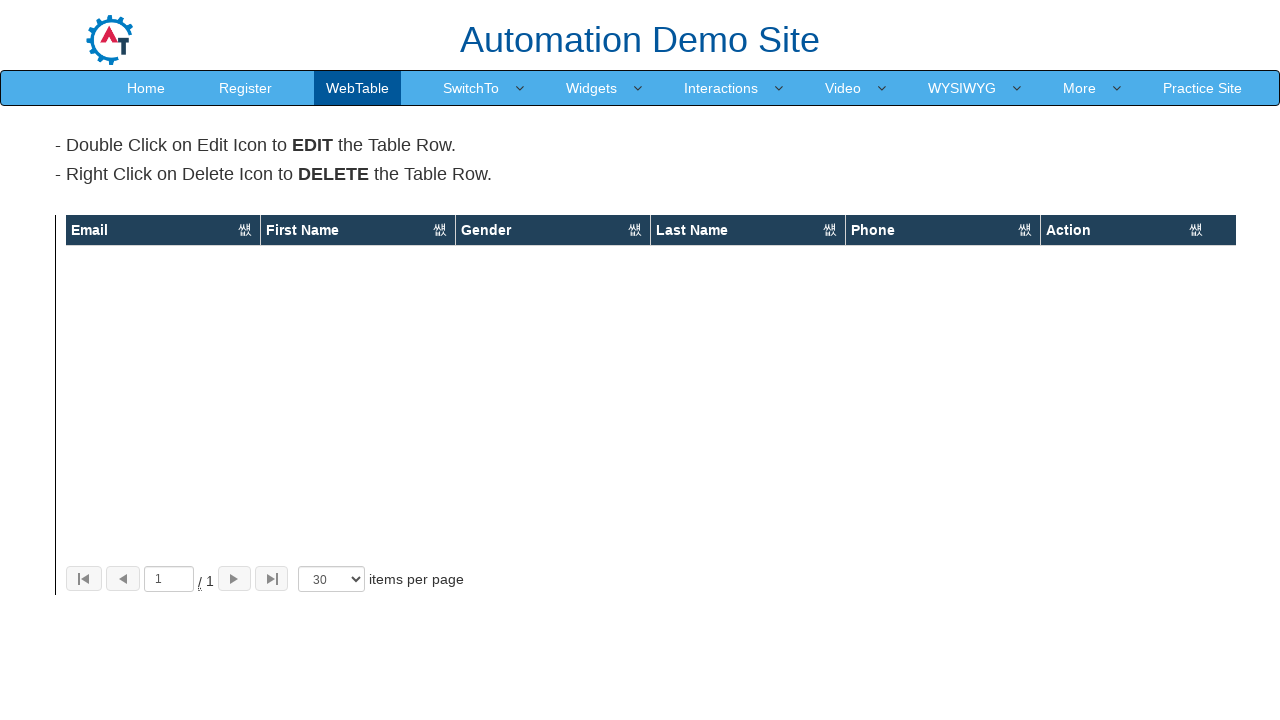

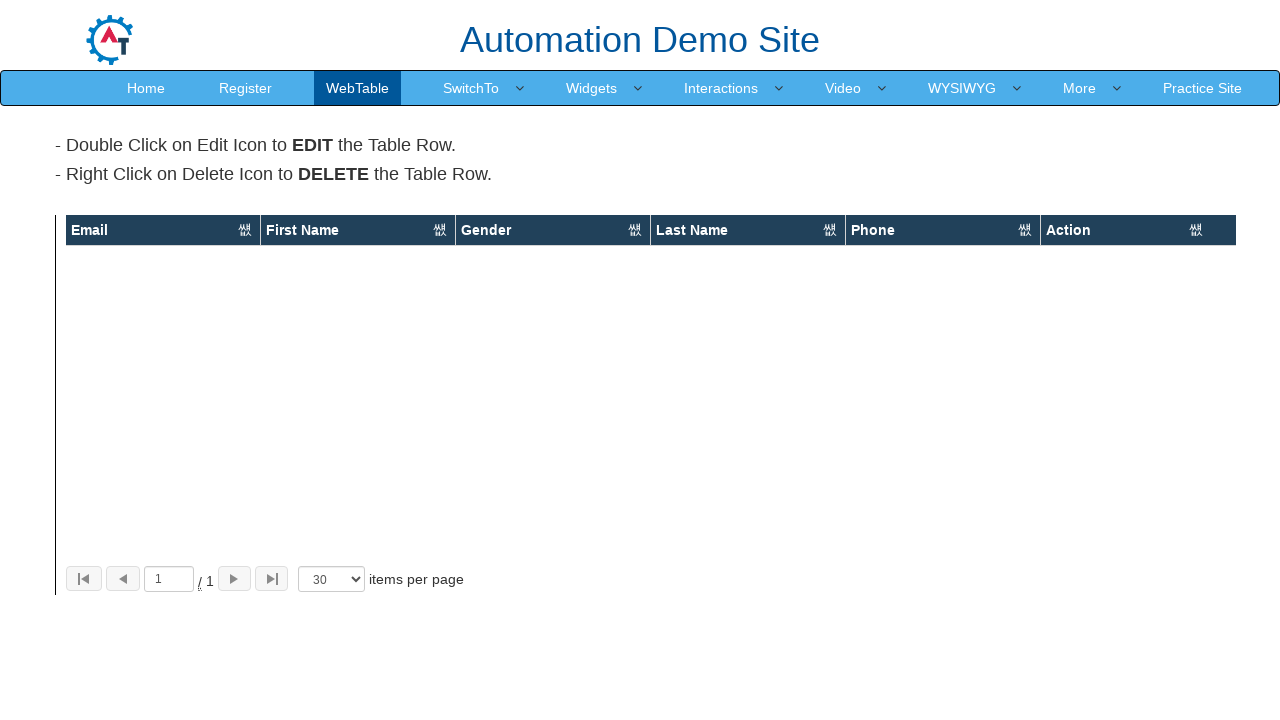